Tests a data types form by filling in personal information fields (name, address, email, phone, city, country, job, company) while leaving the zip code empty, then submits the form and verifies validation styling - expecting the empty zip field to show error styling and filled fields to show success styling.

Starting URL: https://bonigarcia.dev/selenium-webdriver-java/data-types.html

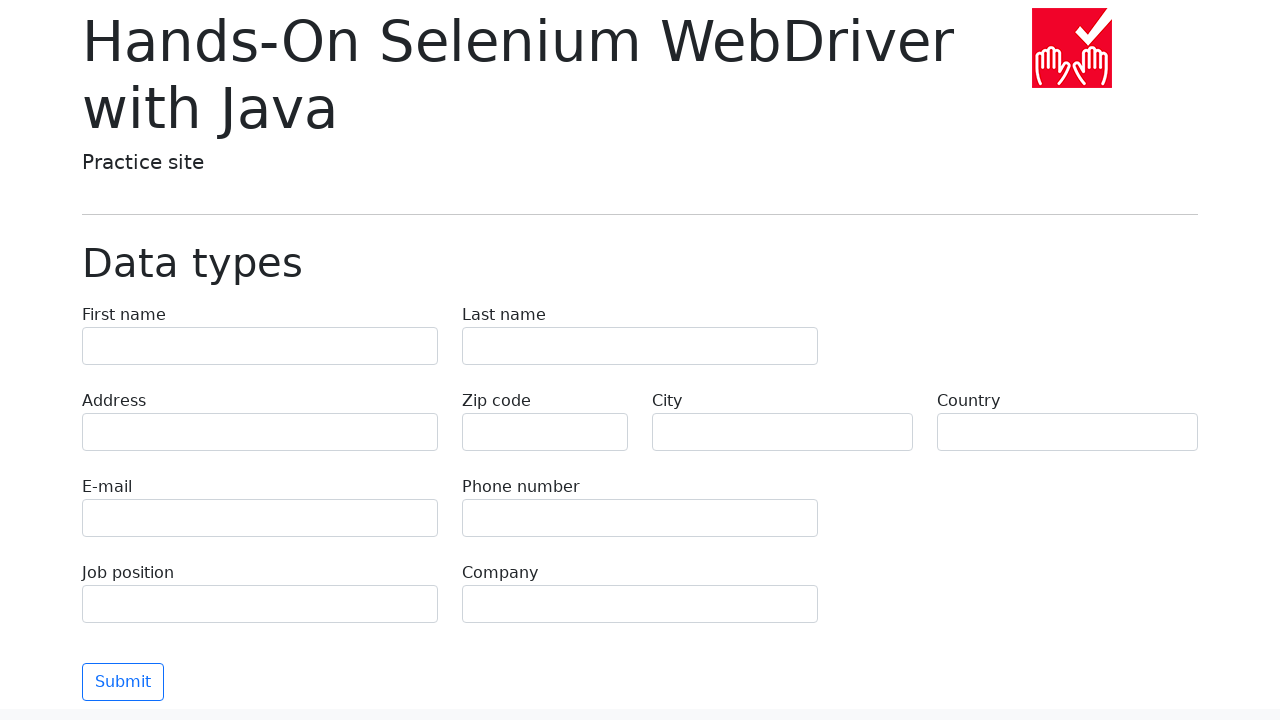

Filled first name field with 'Иван' on [name='first-name']
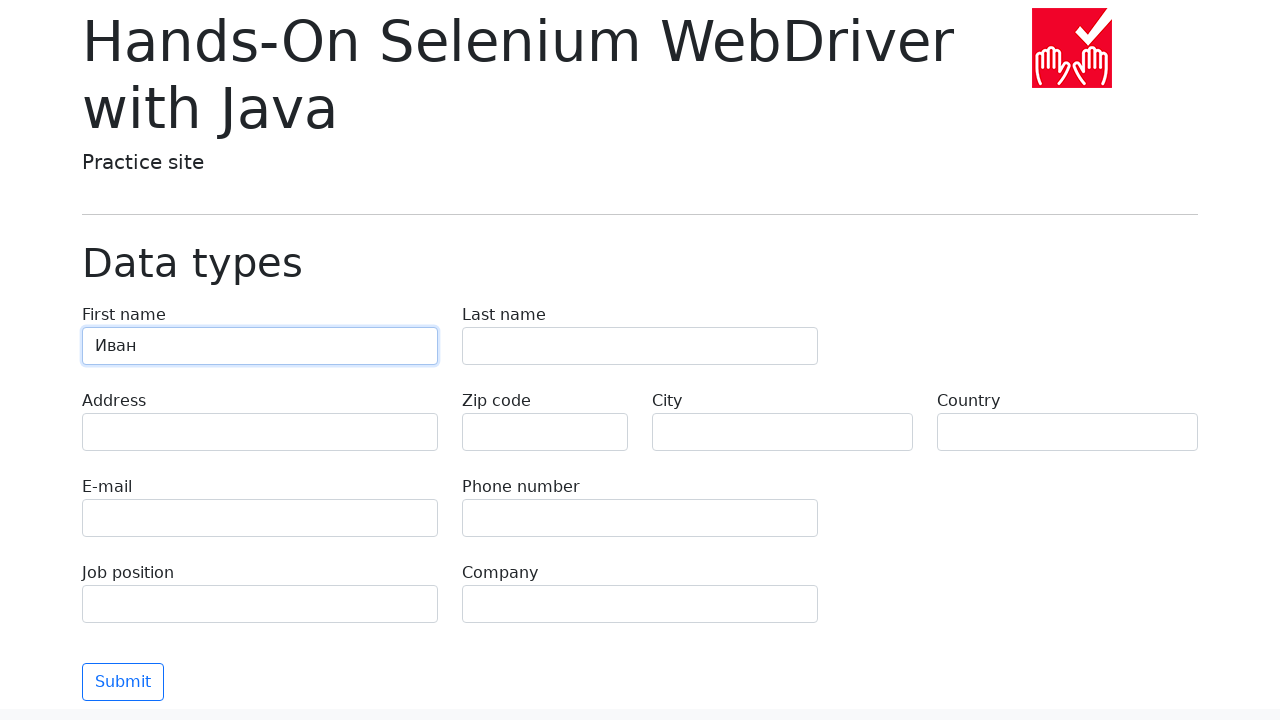

Clicked first name field at (260, 346) on [name='first-name']
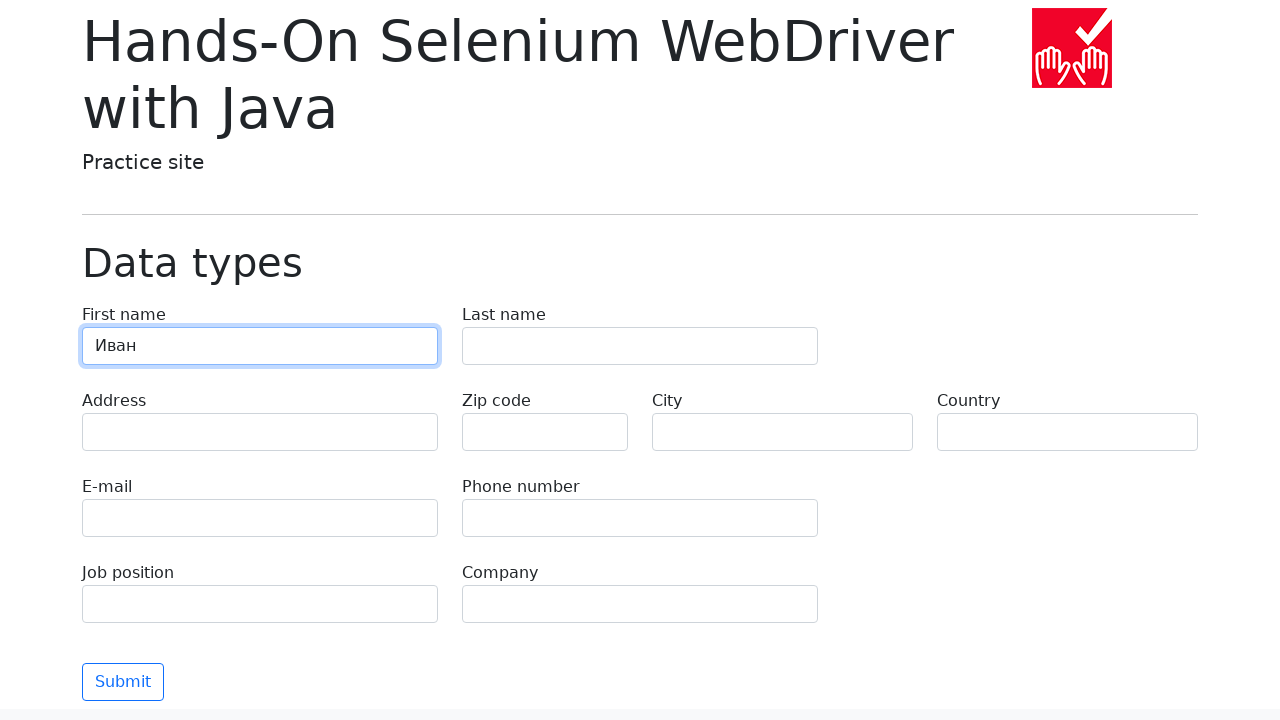

Filled last name field with 'Петров' on [name='last-name']
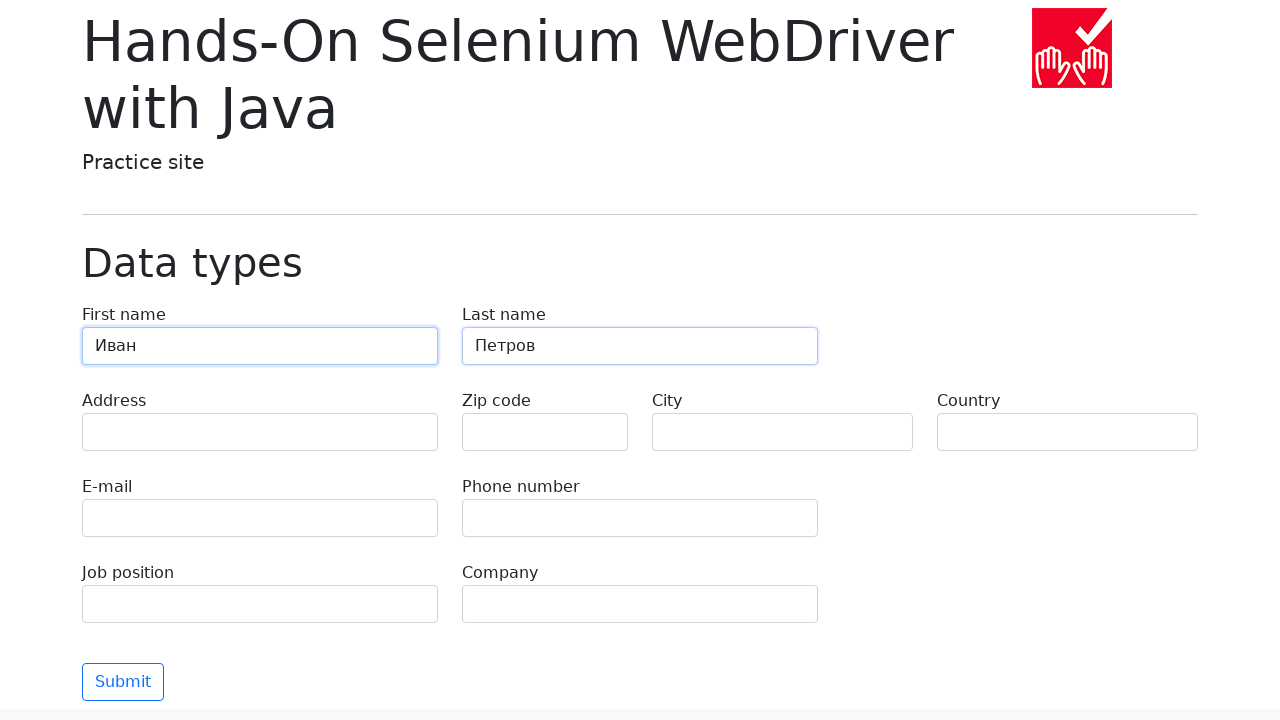

Clicked last name field at (640, 346) on [name='last-name']
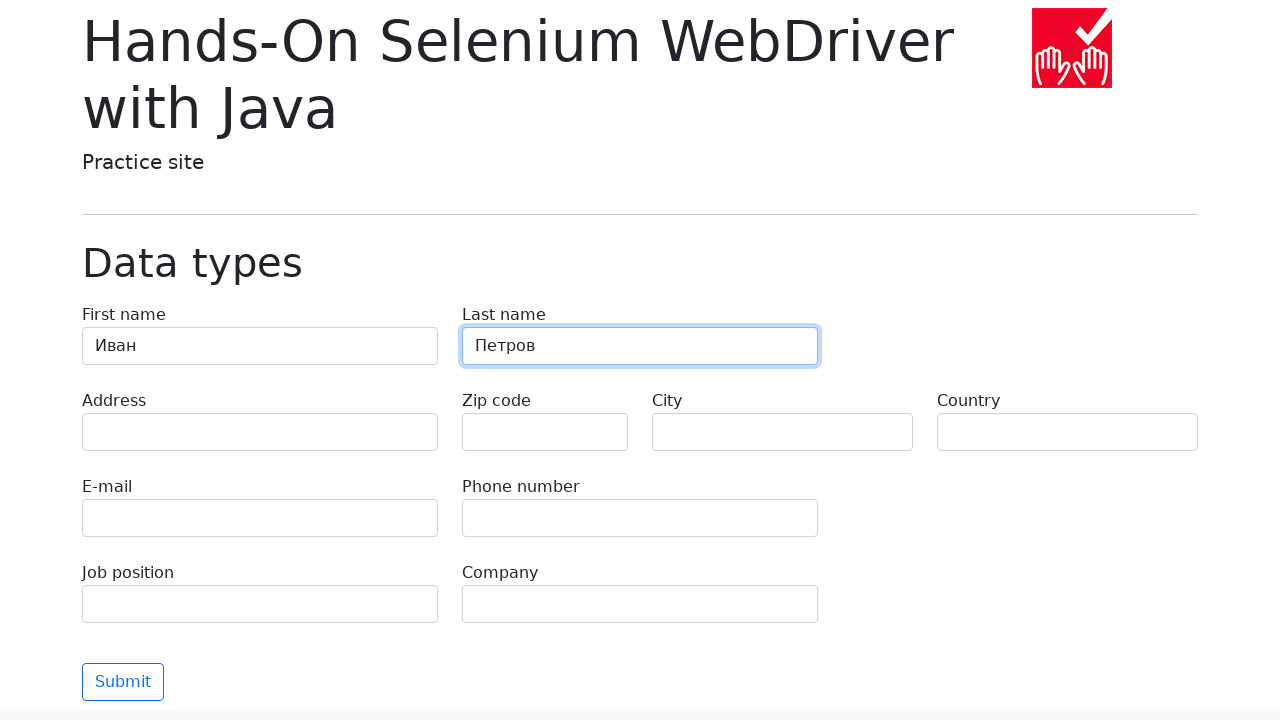

Filled address field with 'Ленина, 55-3' on [name='address']
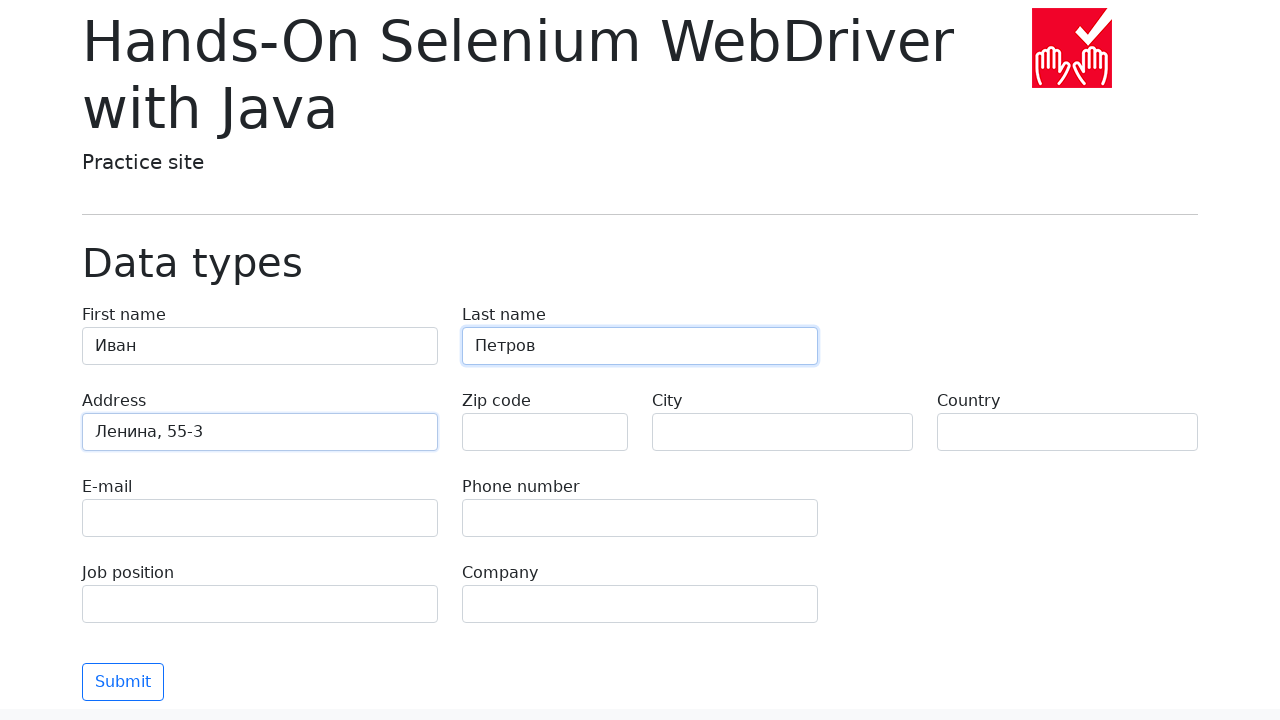

Clicked address field at (260, 432) on [name='address']
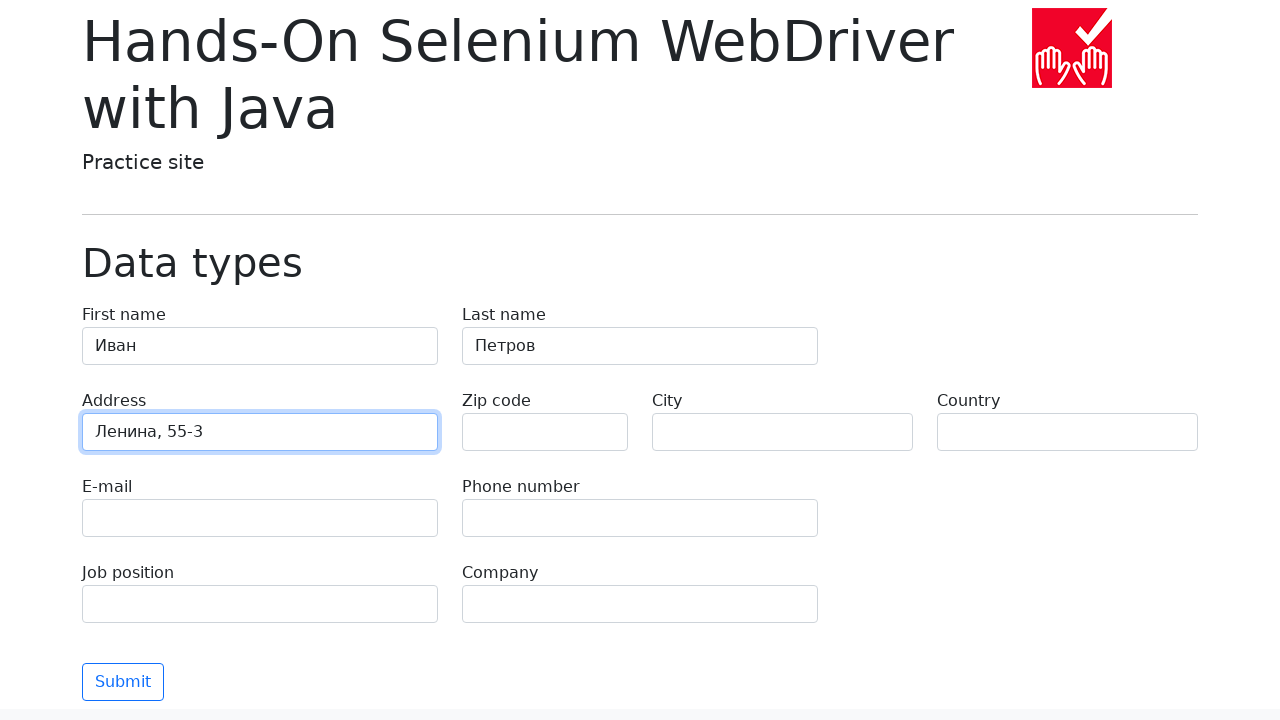

Filled email field with 'test@skypro.com' on [name='e-mail']
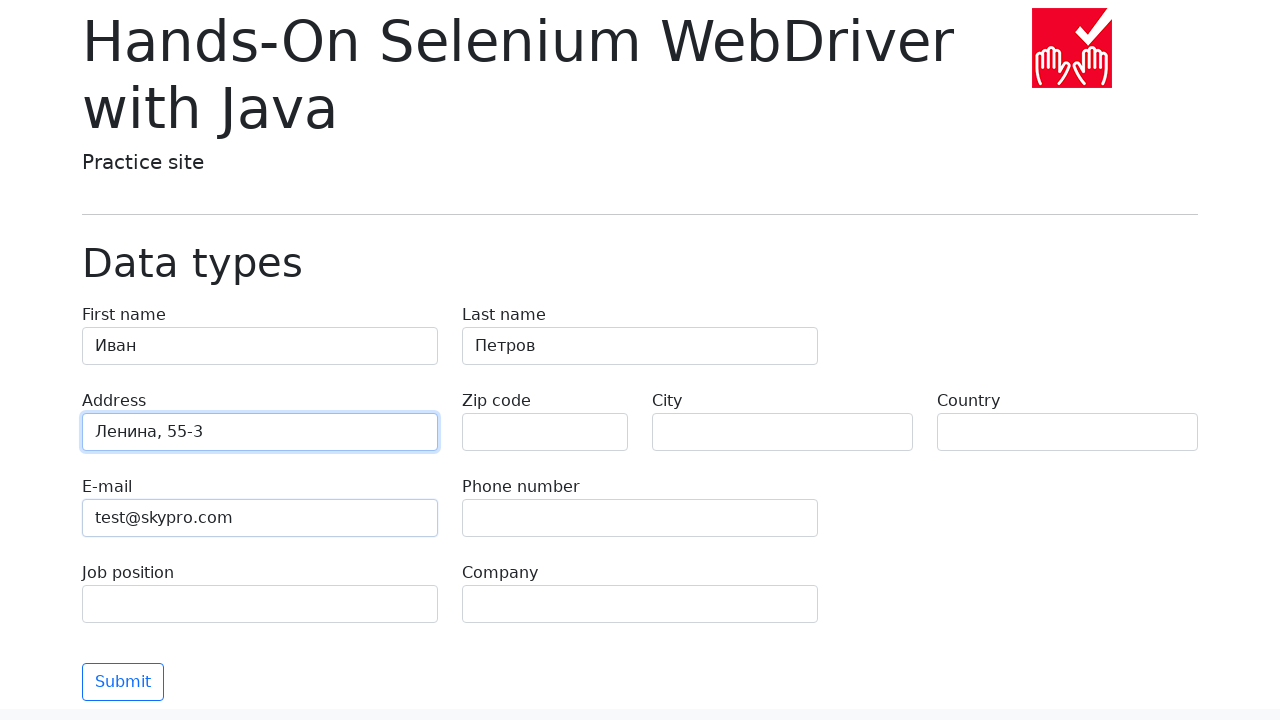

Clicked email field at (260, 518) on [name='e-mail']
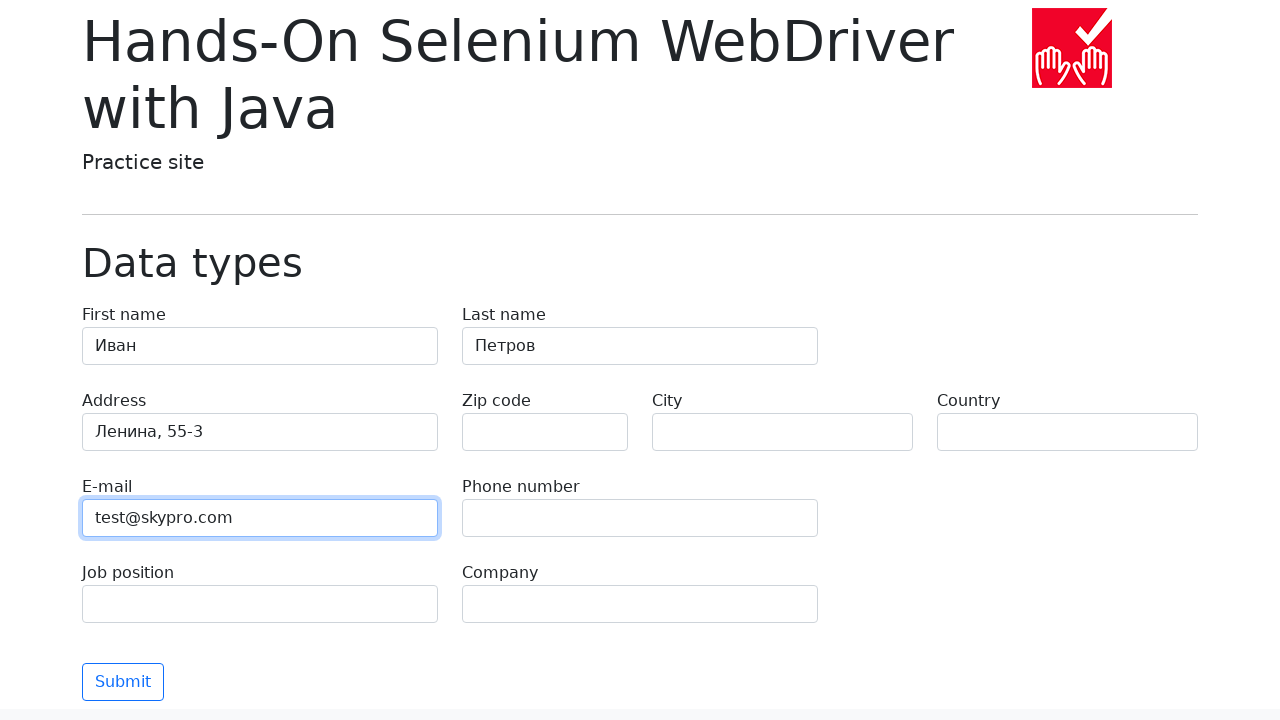

Filled phone field with '+7985899998787' on [name='phone']
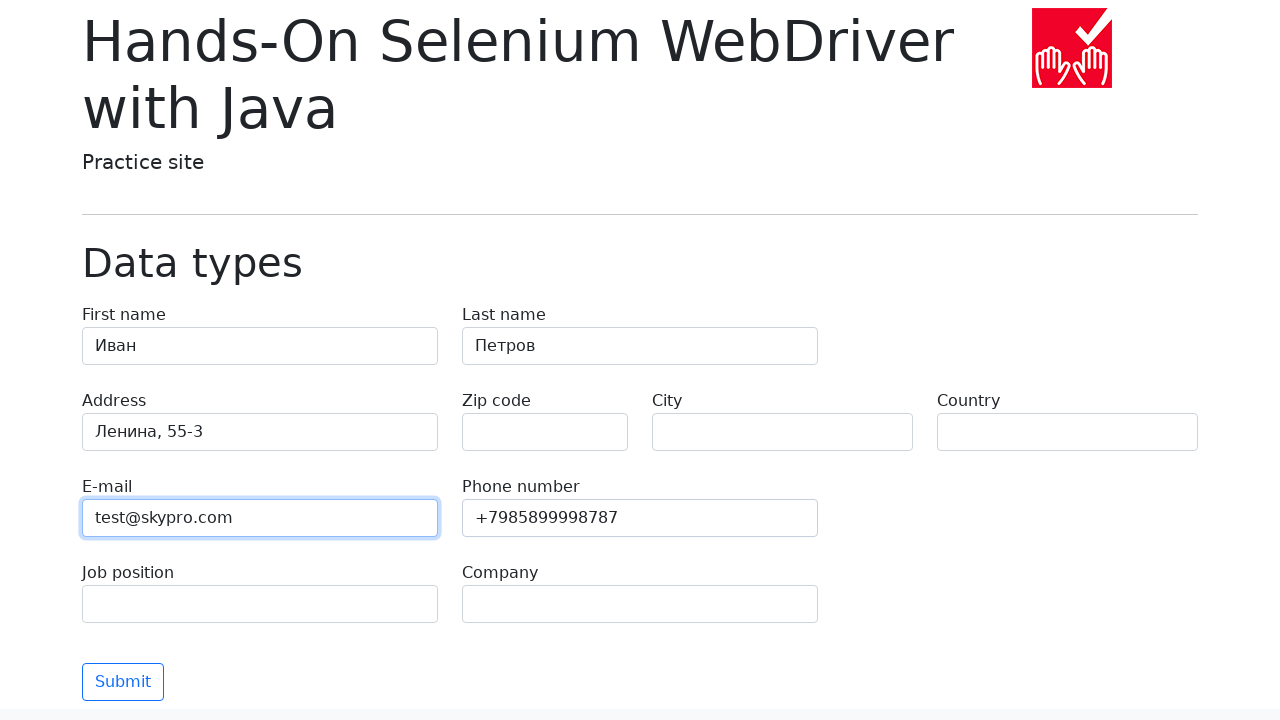

Clicked phone field at (640, 518) on [name='phone']
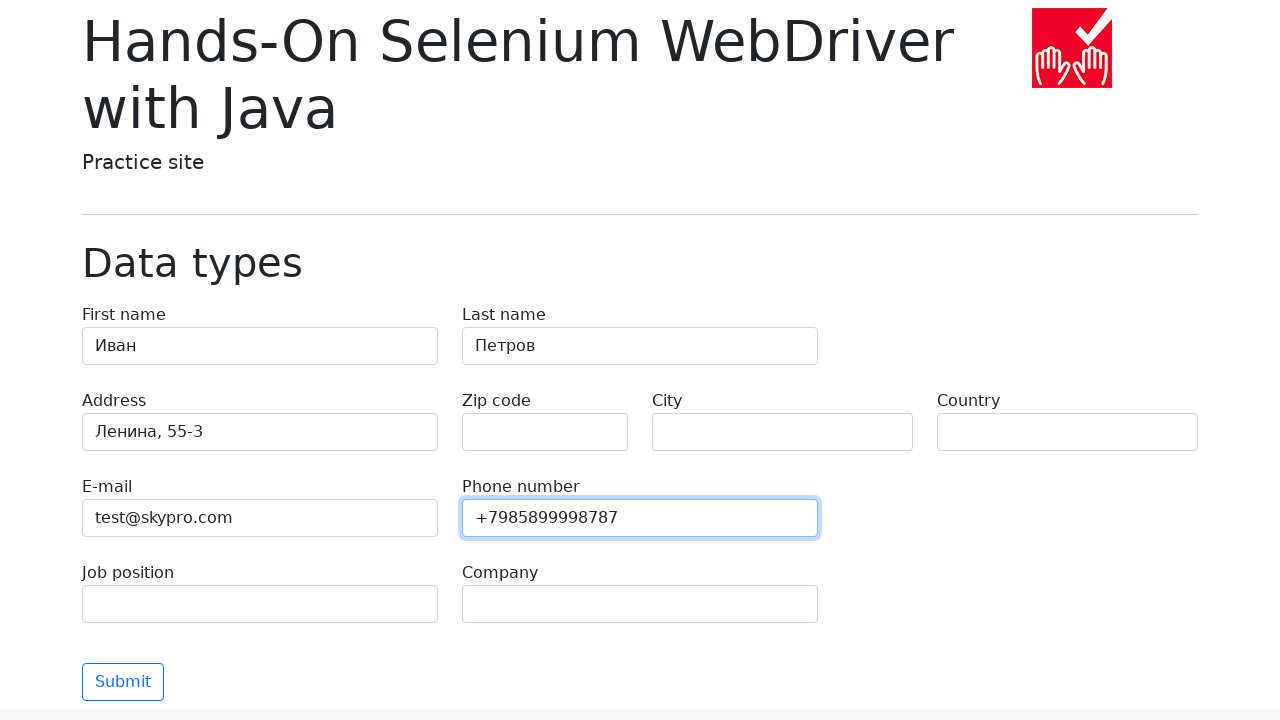

Filled city field with 'Москва' on [name='city']
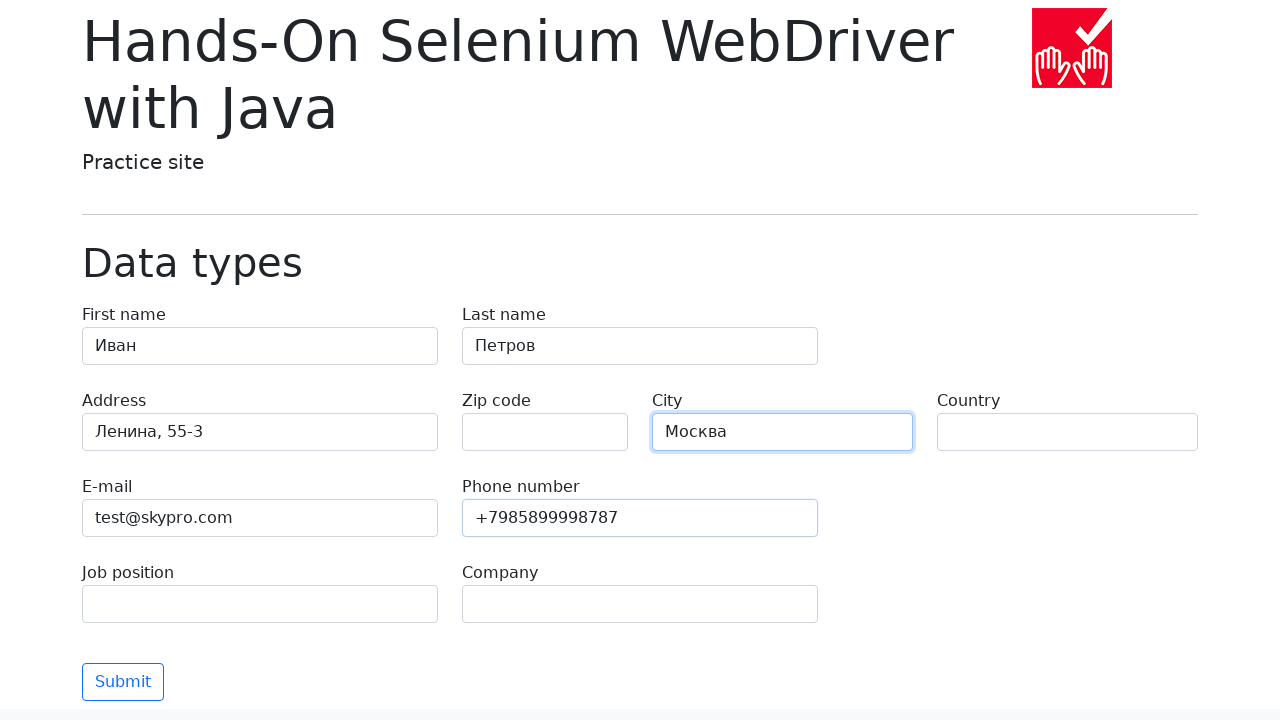

Clicked city field at (782, 432) on [name='city']
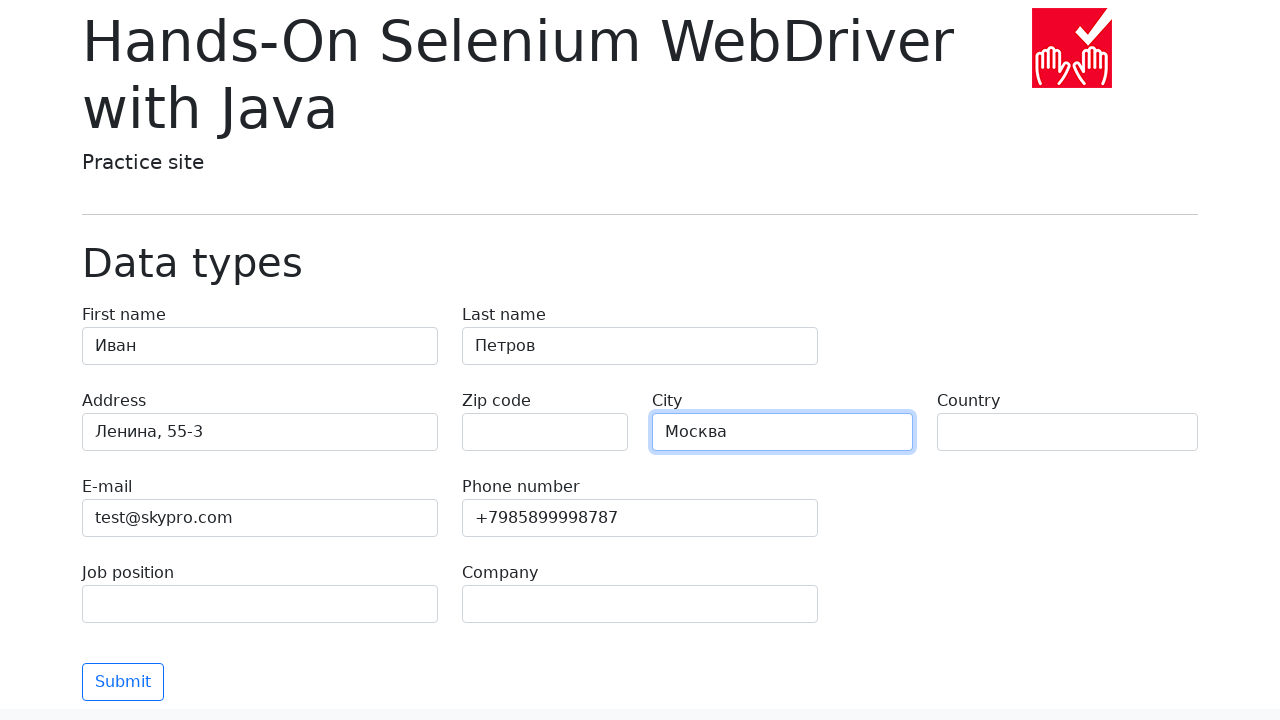

Filled country field with 'Россия' on [name='country']
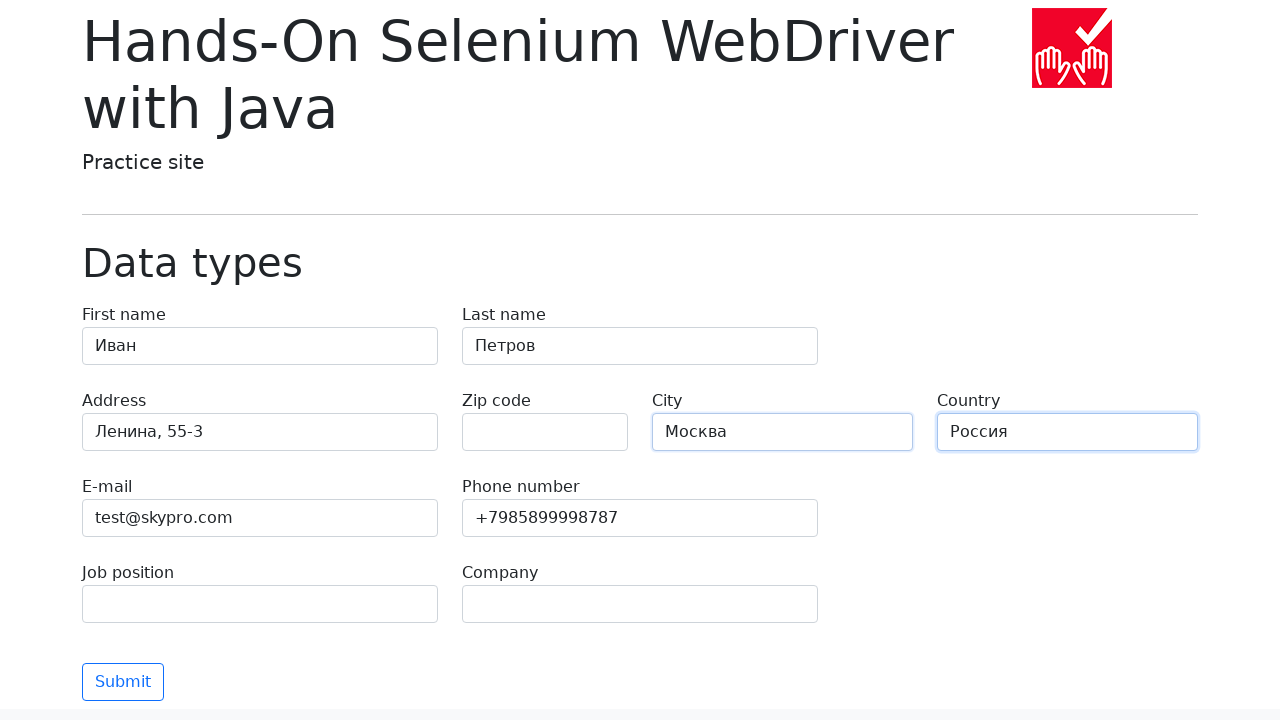

Clicked country field at (1068, 432) on [name='country']
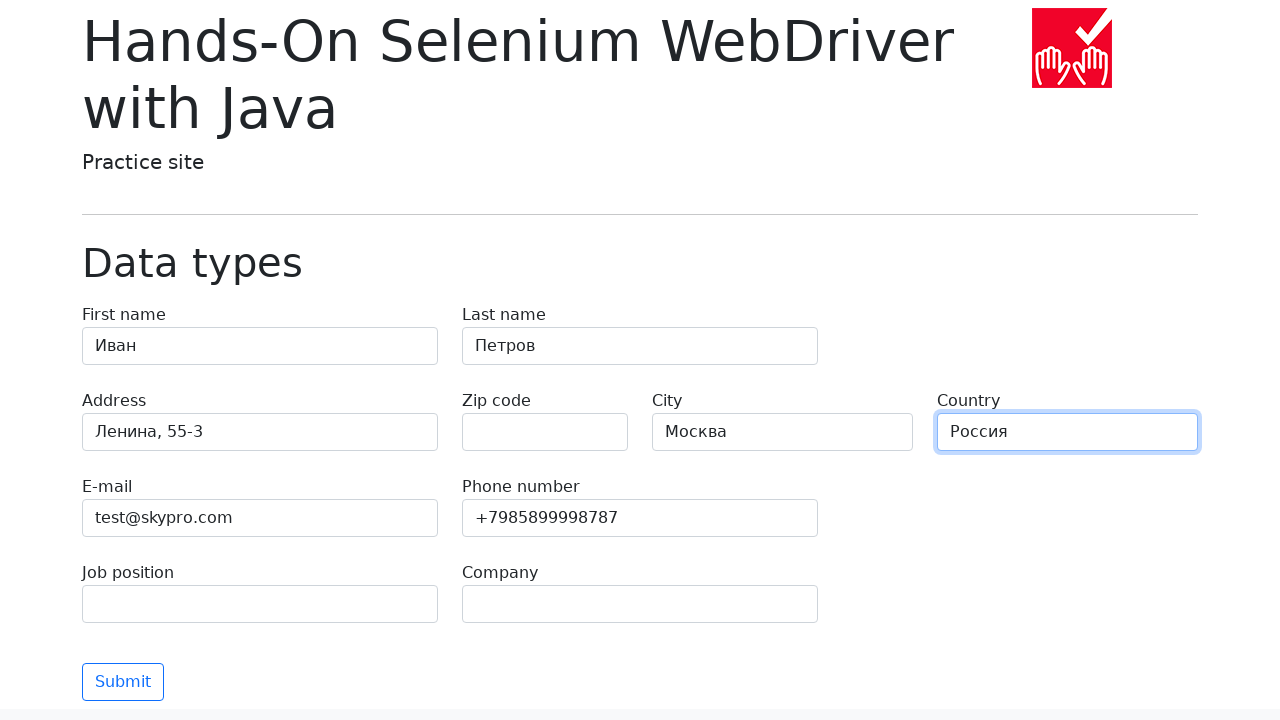

Filled job position field with 'QA' on [name='job-position']
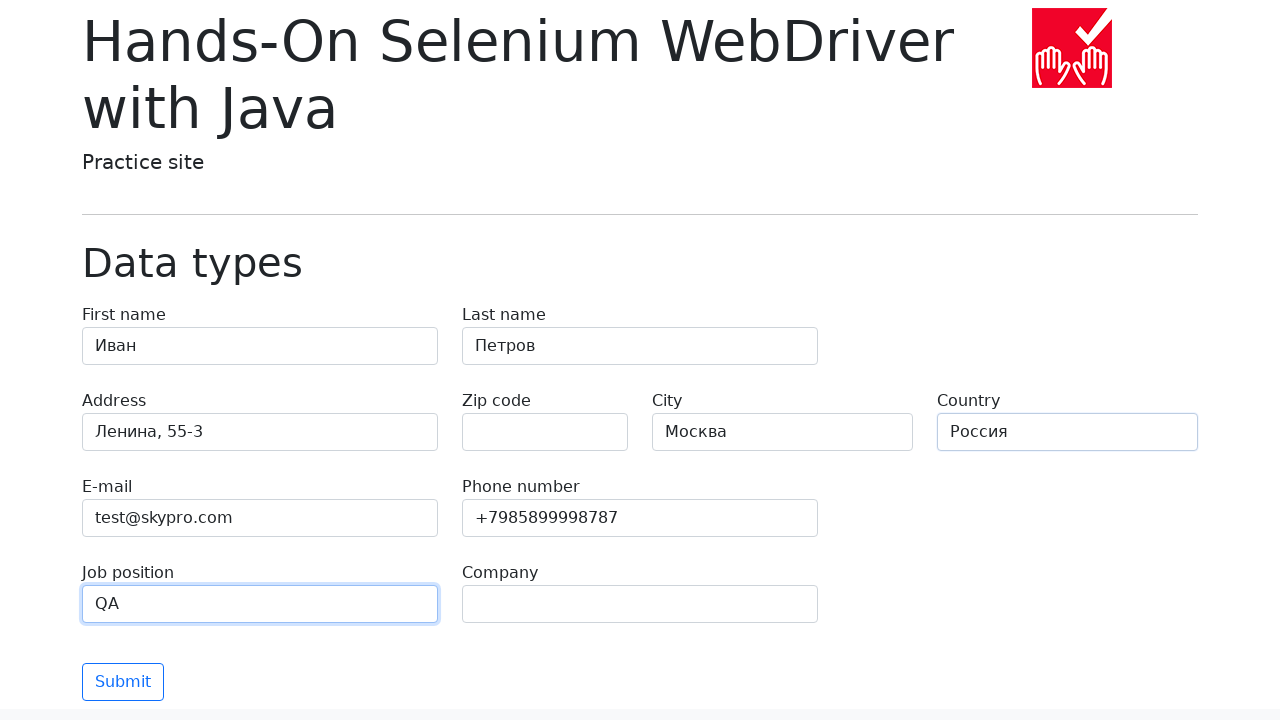

Clicked job position field at (260, 604) on [name='job-position']
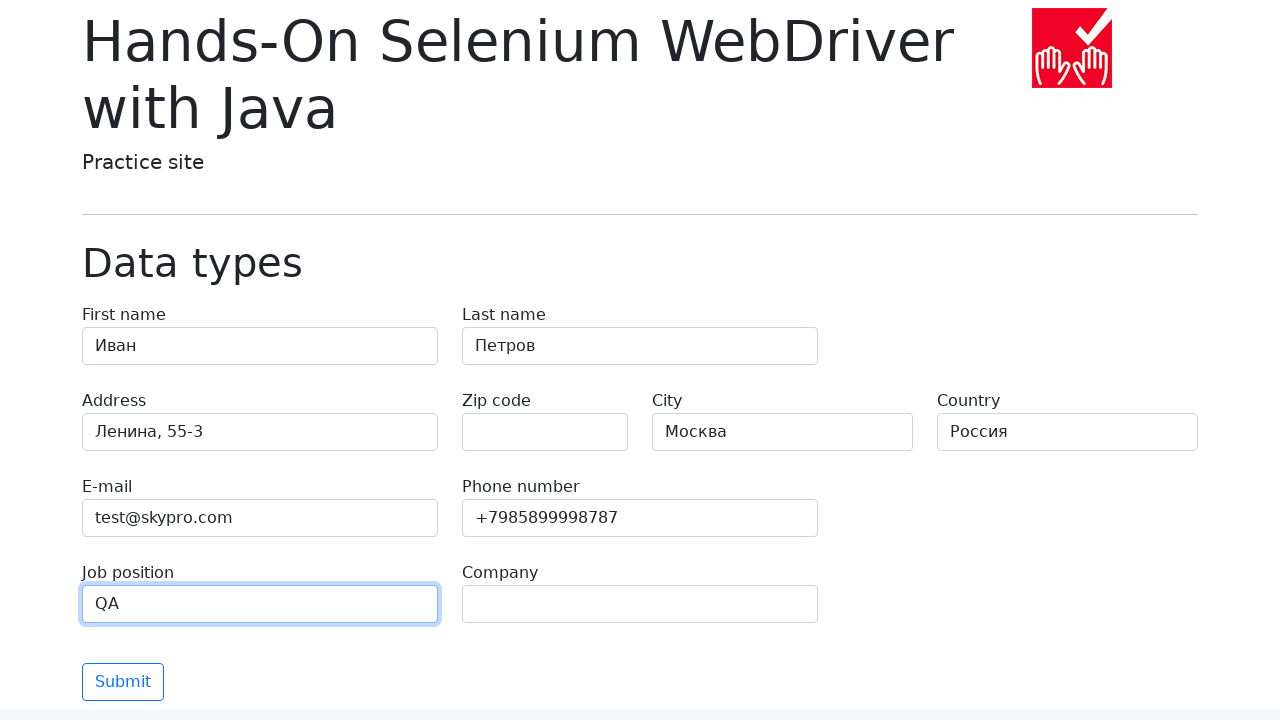

Filled company field with 'SkyPro' on [name='company']
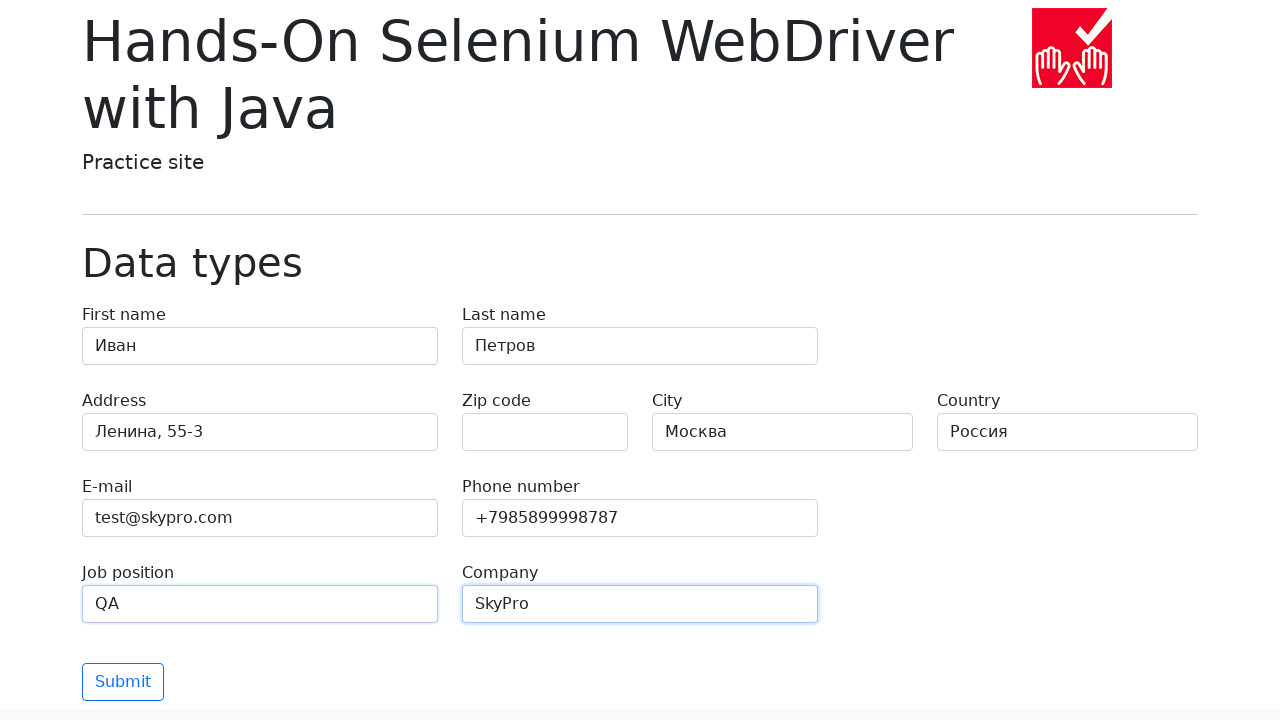

Clicked company field at (640, 604) on [name='company']
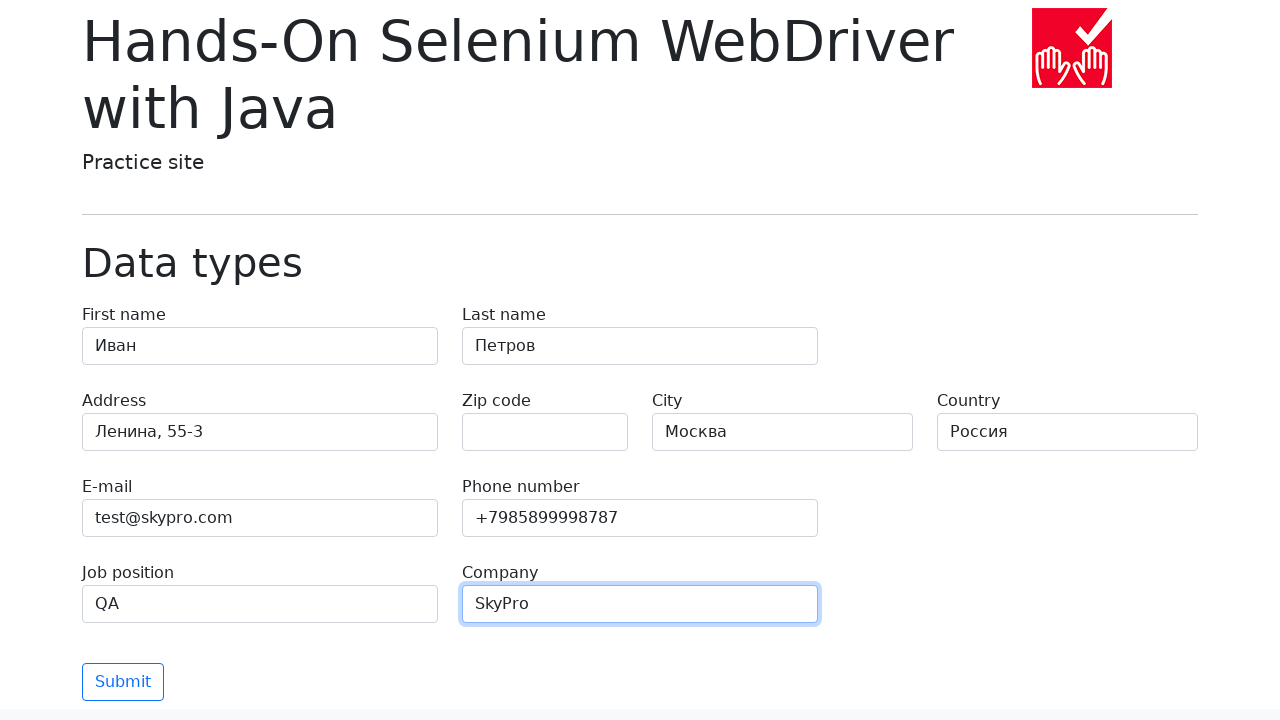

Clicked submit button to submit form at (123, 682) on .btn.btn-outline-primary
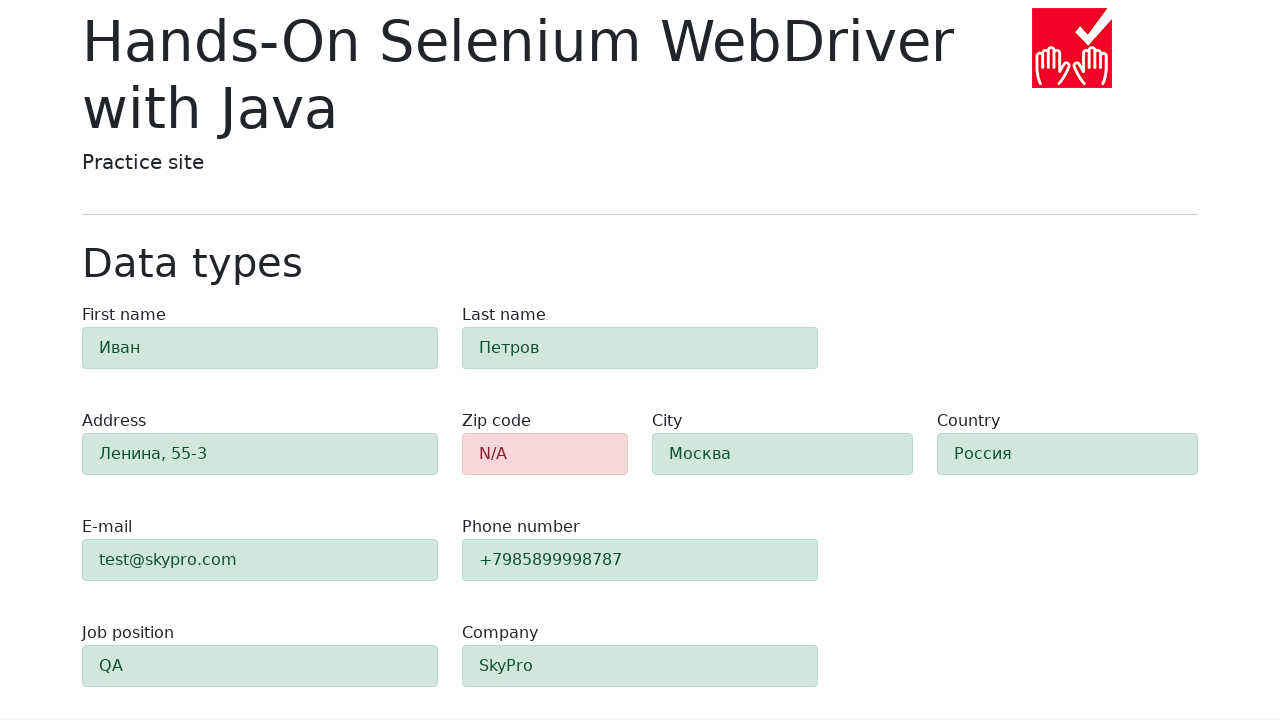

Form validation completed and zip code field is visible
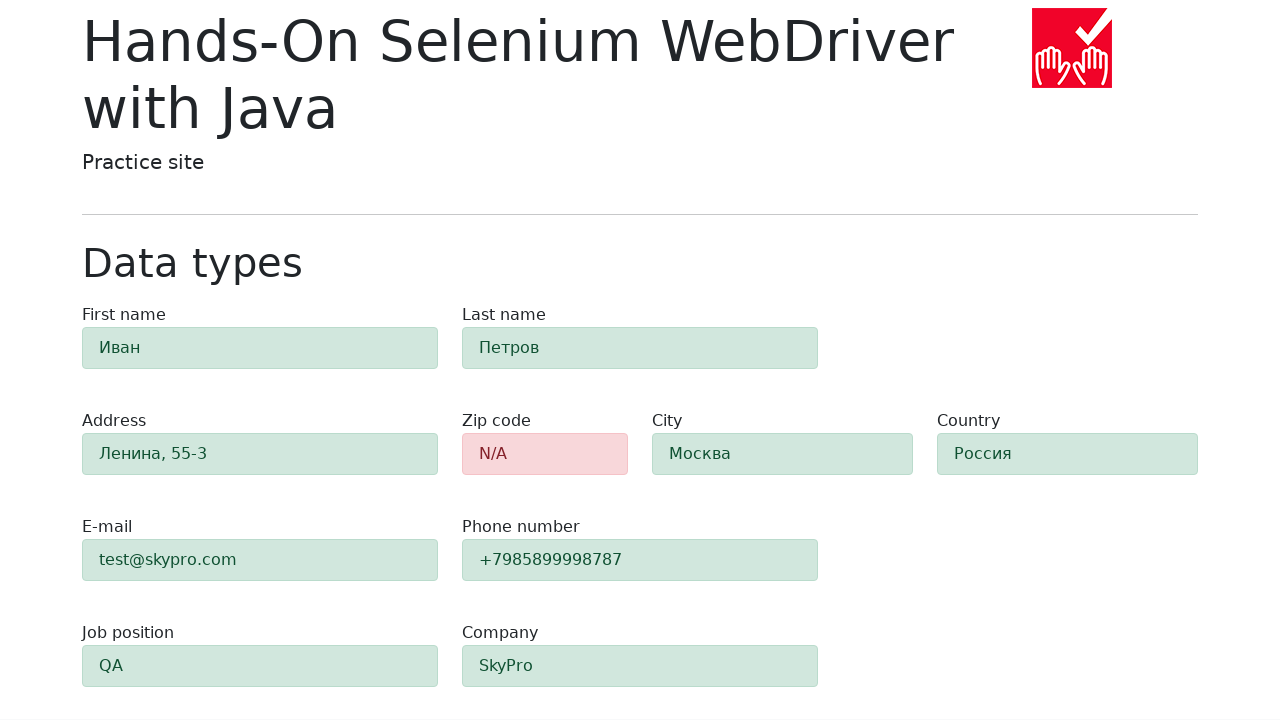

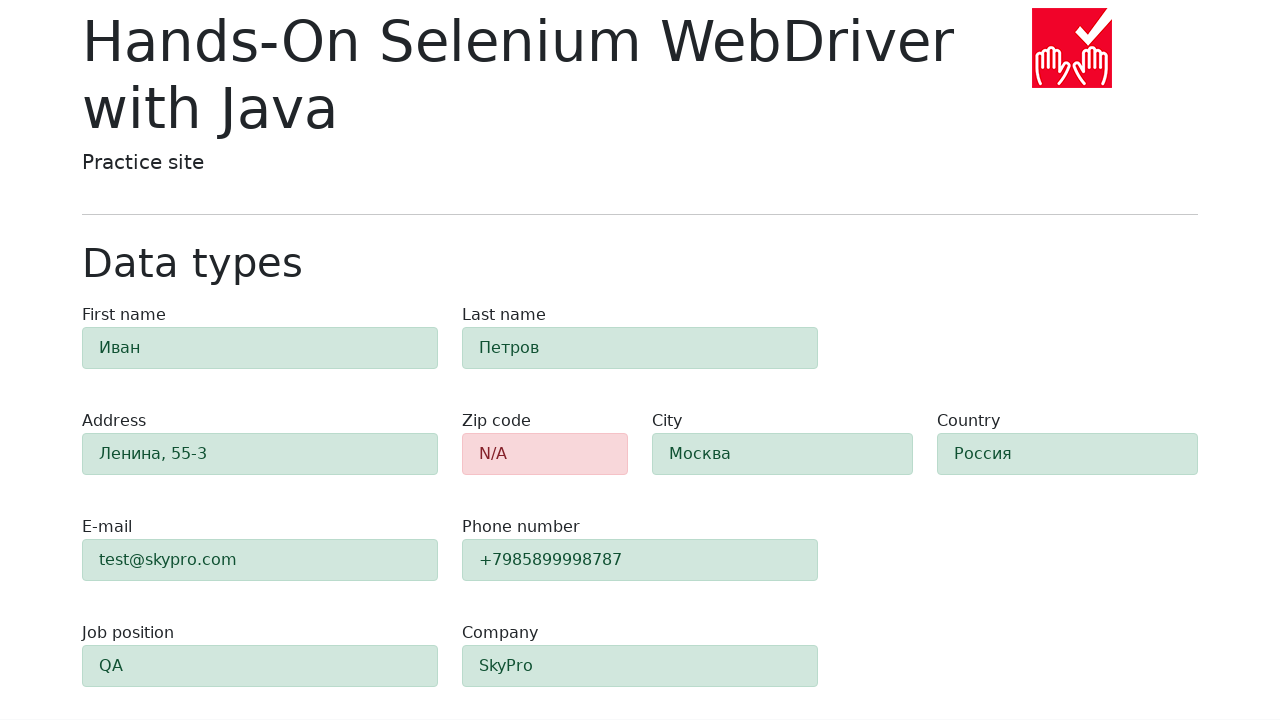